Tests a math exercise form by reading a value from the page, calculating a mathematical expression (log of absolute value of 12*sin(x)), entering the result, selecting checkbox and radio button options, and submitting the form.

Starting URL: https://suninjuly.github.io/math.html

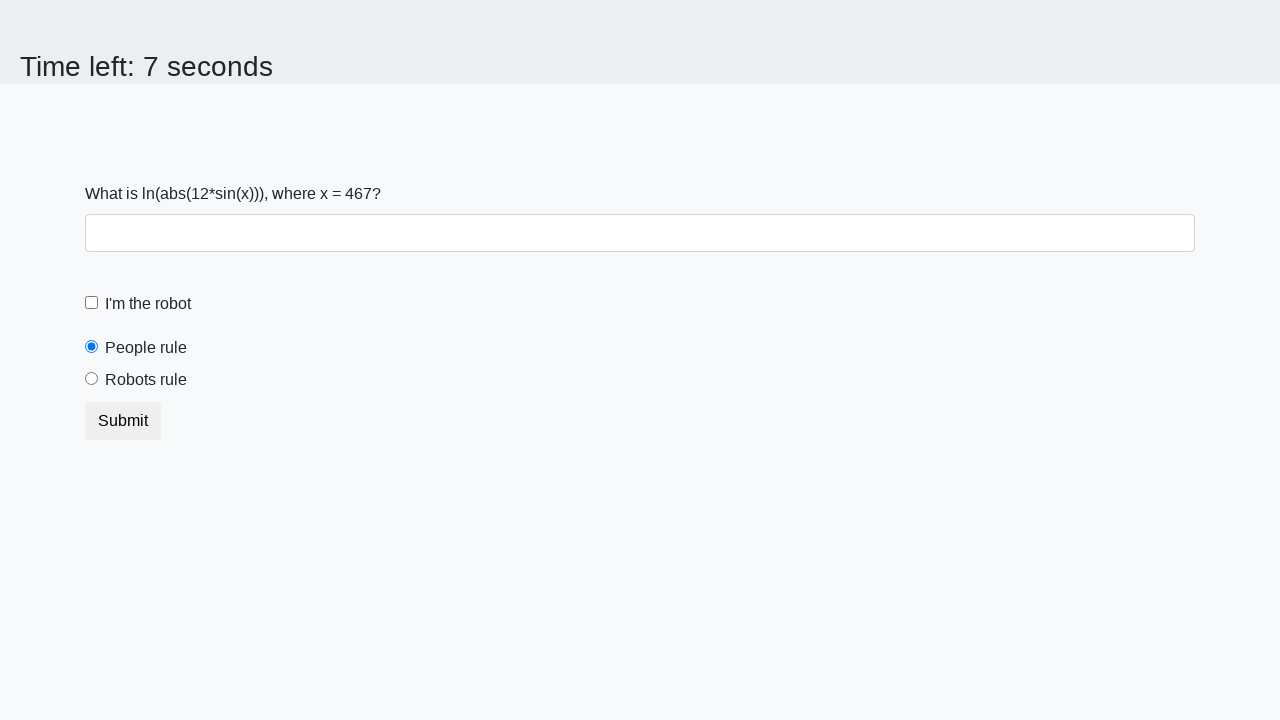

Read x value from page element #input_value
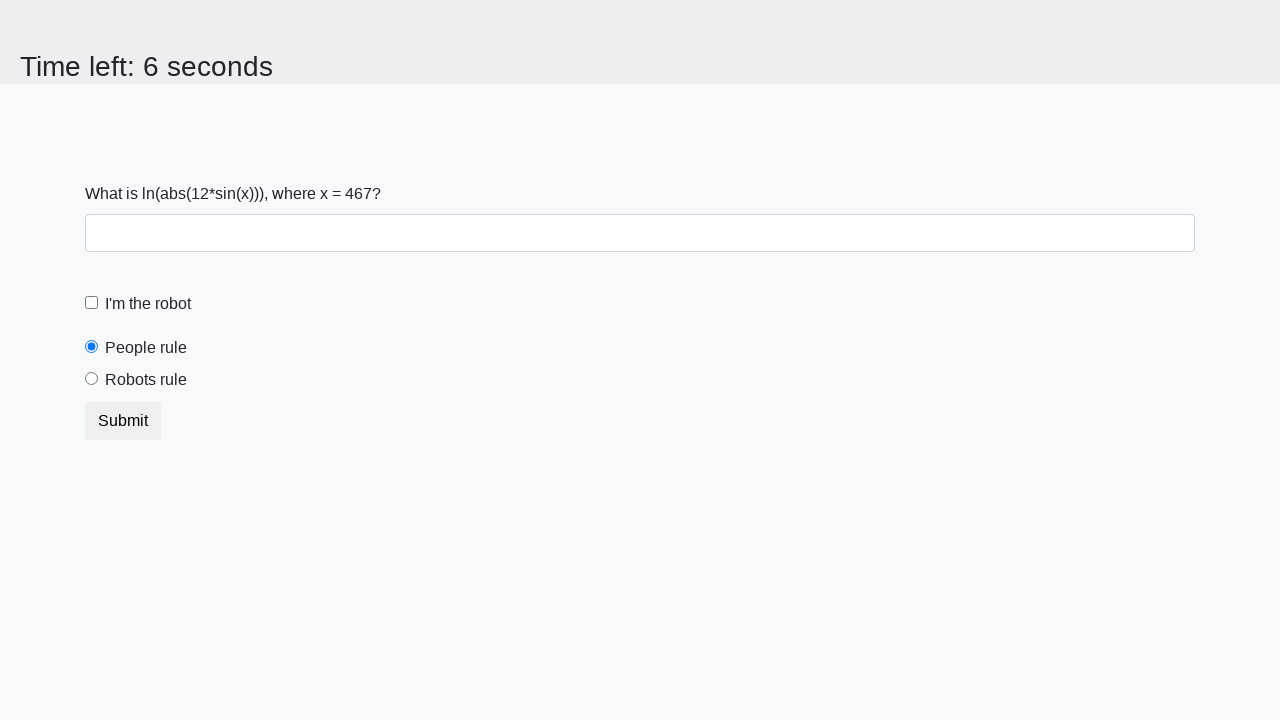

Calculated mathematical expression: log(abs(12*sin(467))) = 2.368352450255397
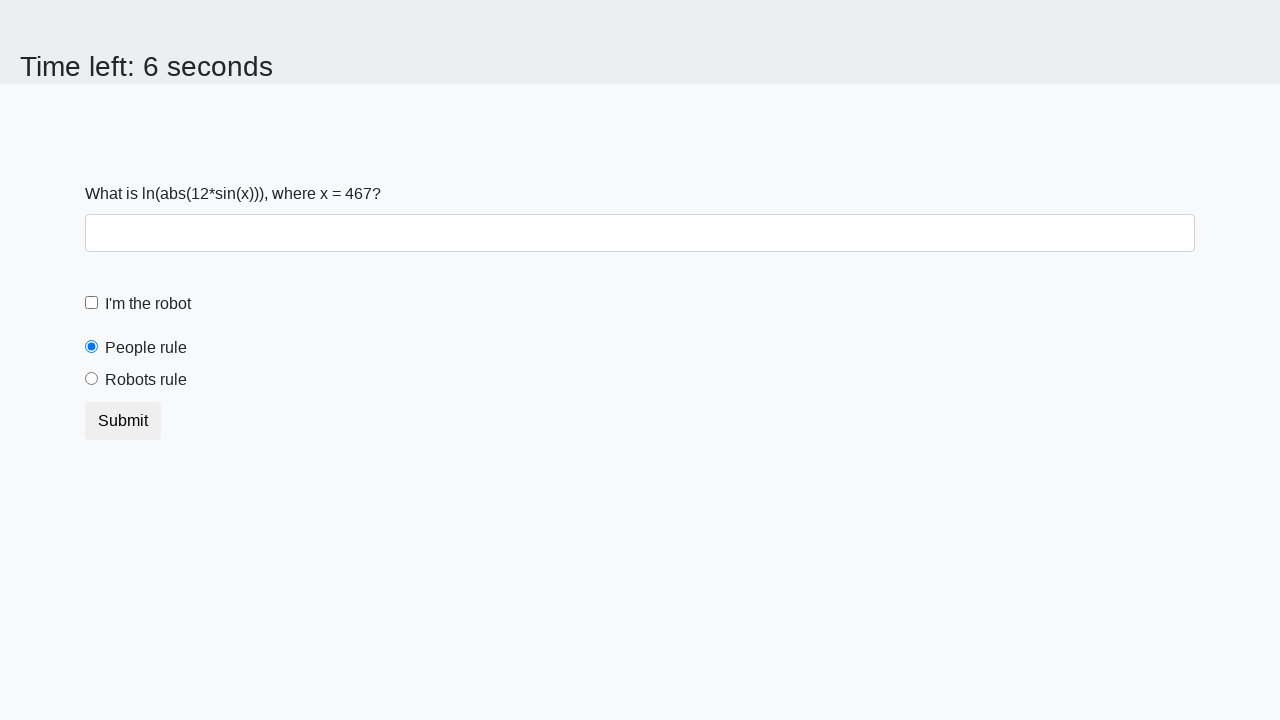

Filled answer field with calculated value: 2.368352450255397 on #answer
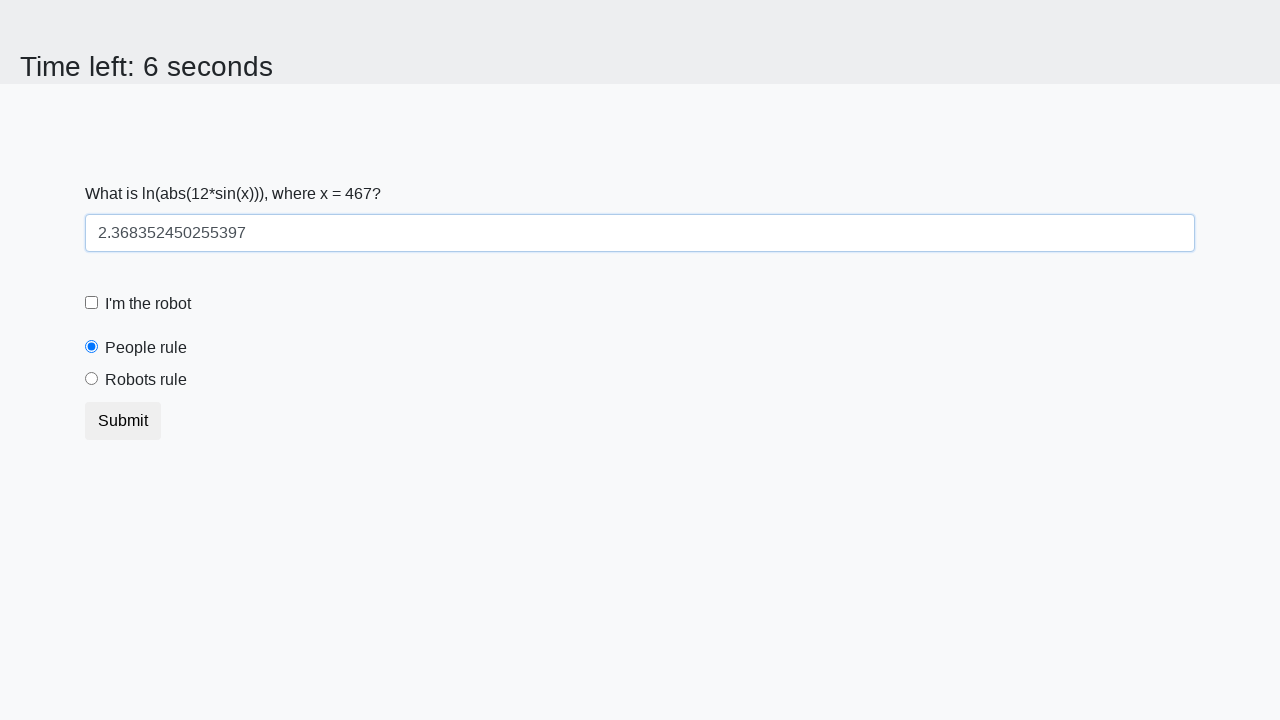

Clicked robot checkbox at (92, 303) on #robotCheckbox
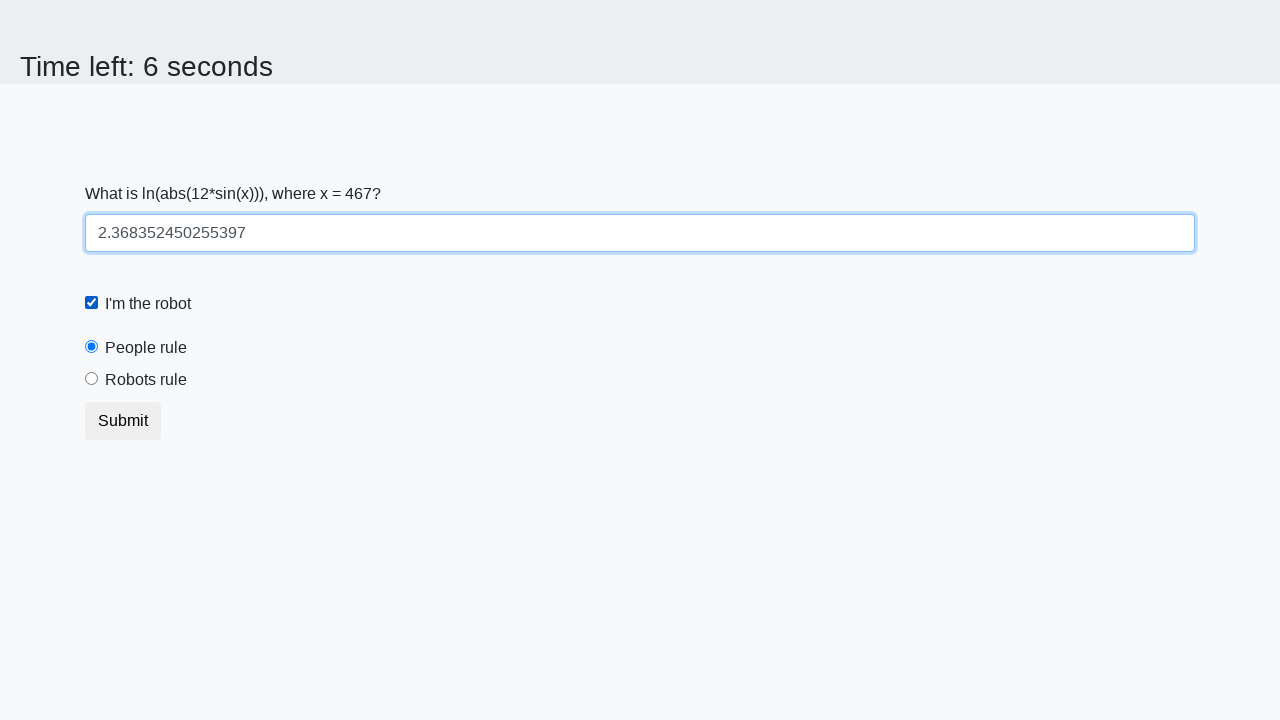

Clicked robots rule radio button at (92, 379) on #robotsRule
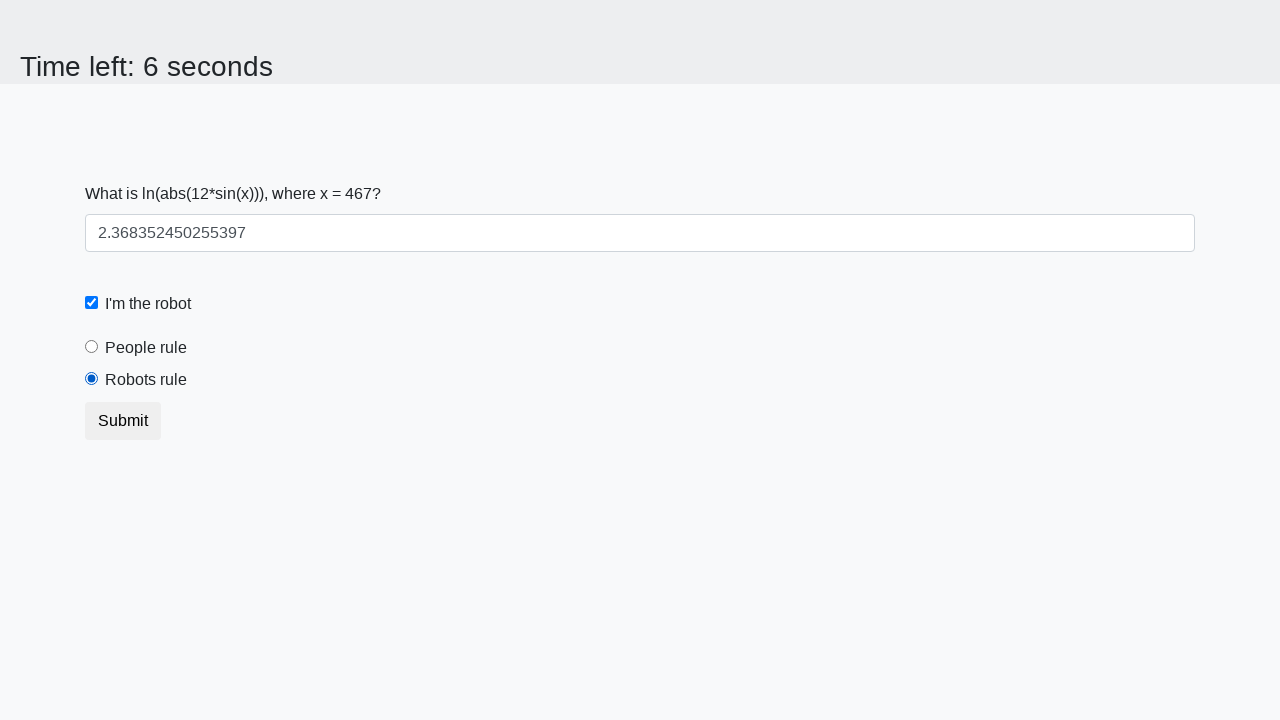

Clicked submit button to complete form at (123, 421) on button.btn
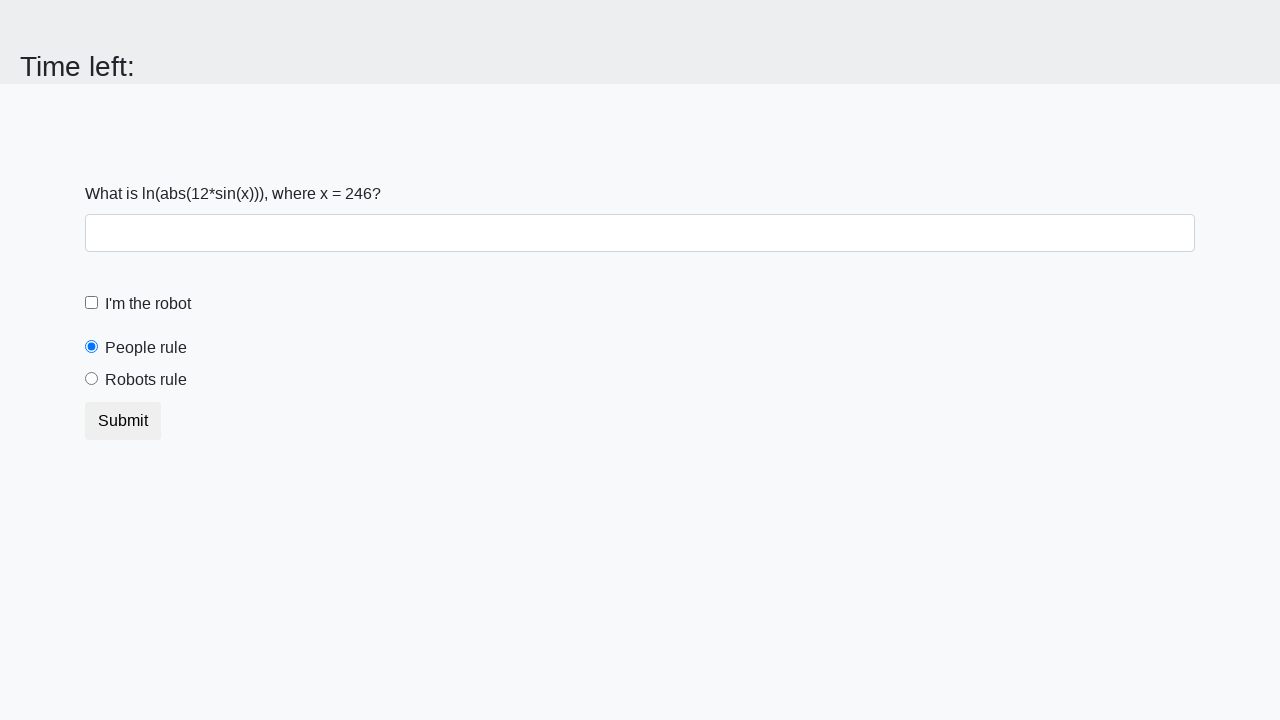

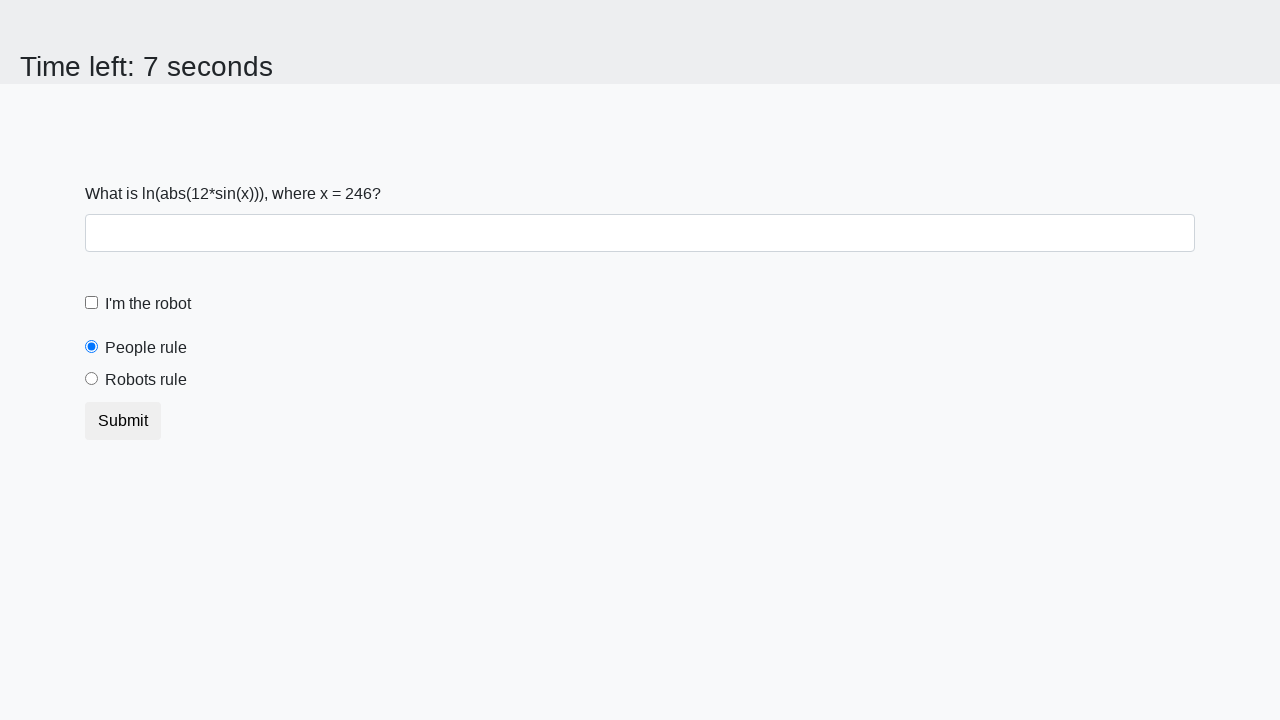